Tests old-style HTML select menus by selecting options by value, by label, and selecting multiple options in a multi-select

Starting URL: https://demoqa.com/select-menu

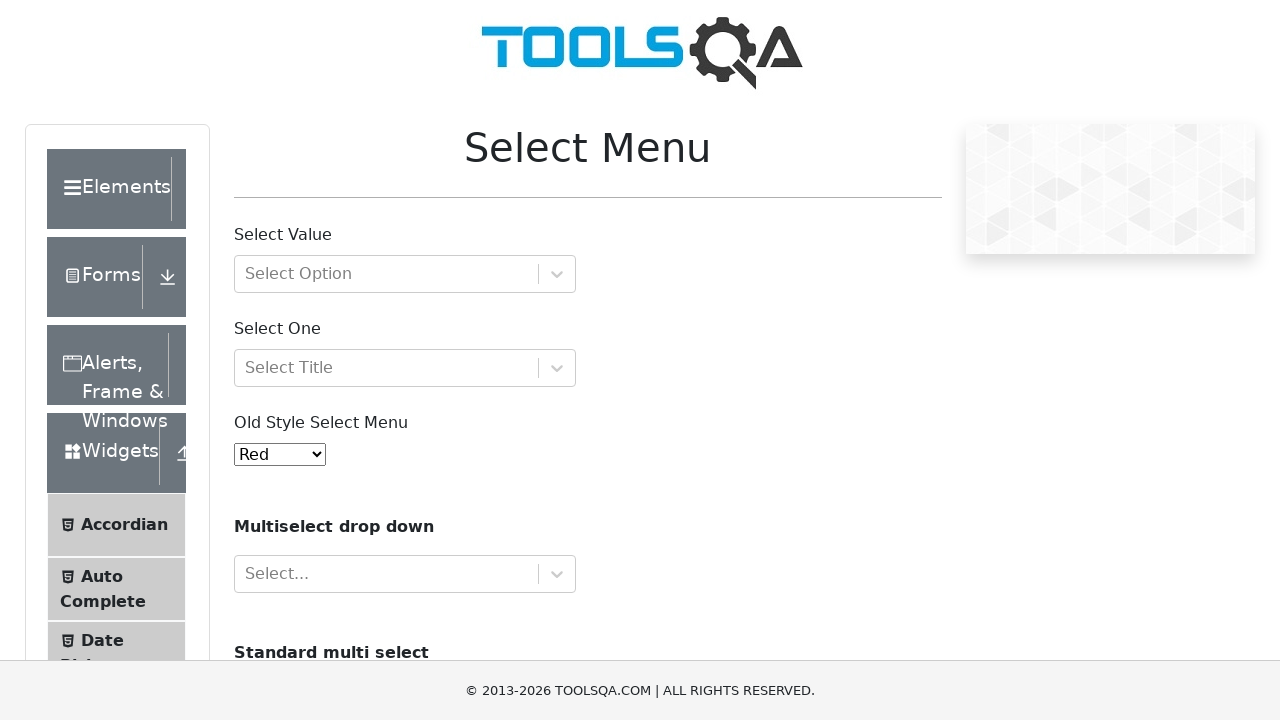

Navigated to select menu demo page
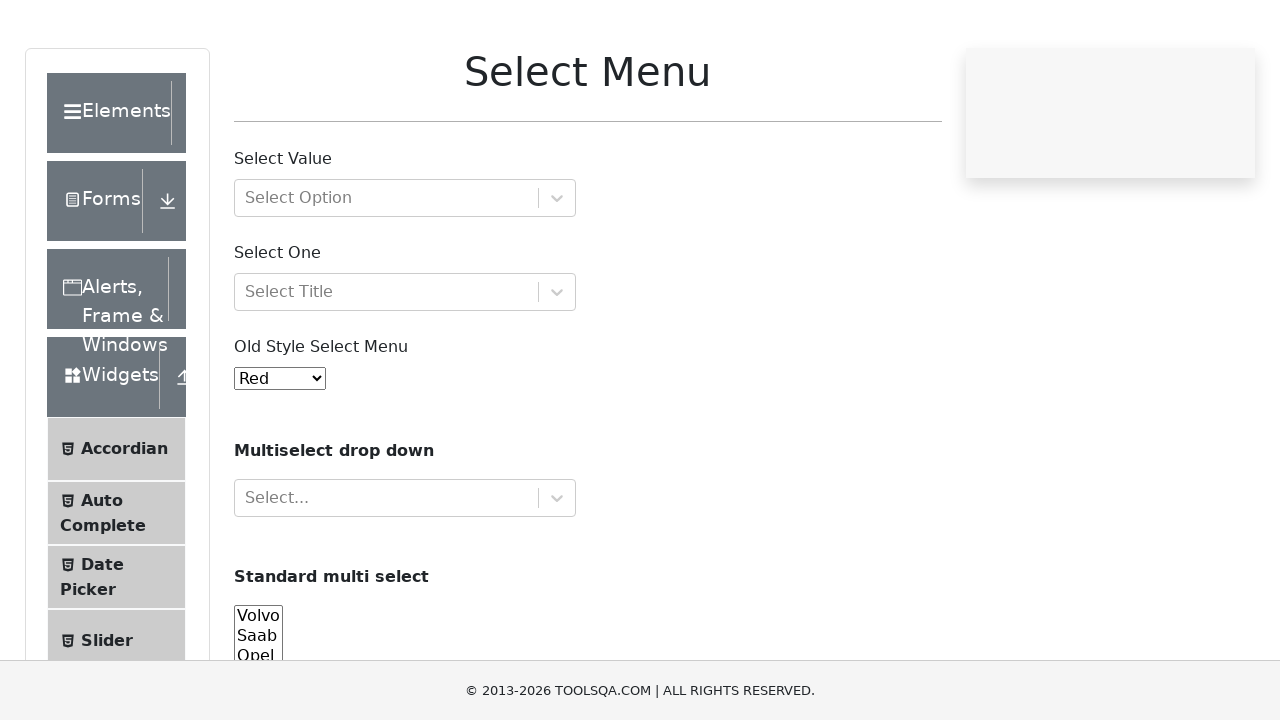

Selected option by value '1' in old-style select menu on #oldSelectMenu
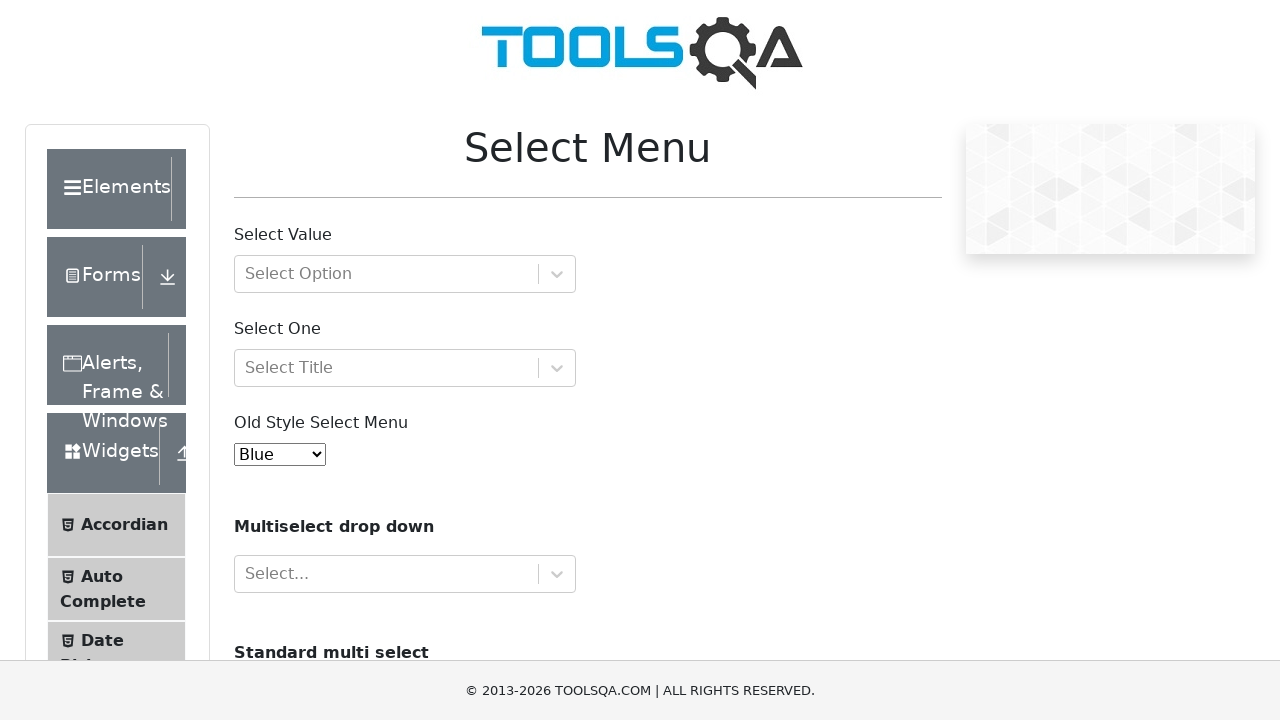

Selected option by label 'Green' in old-style select menu on #oldSelectMenu
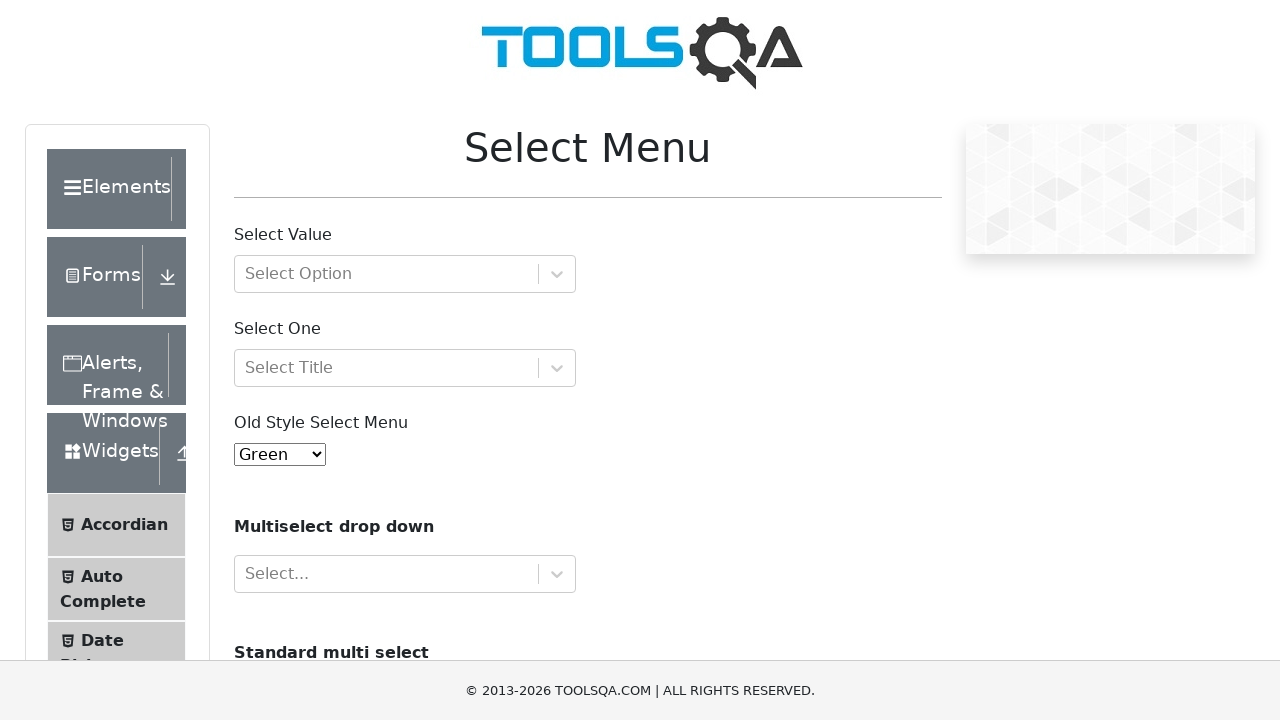

Selected multiple options 'volvo' and 'saab' in cars multi-select on #cars
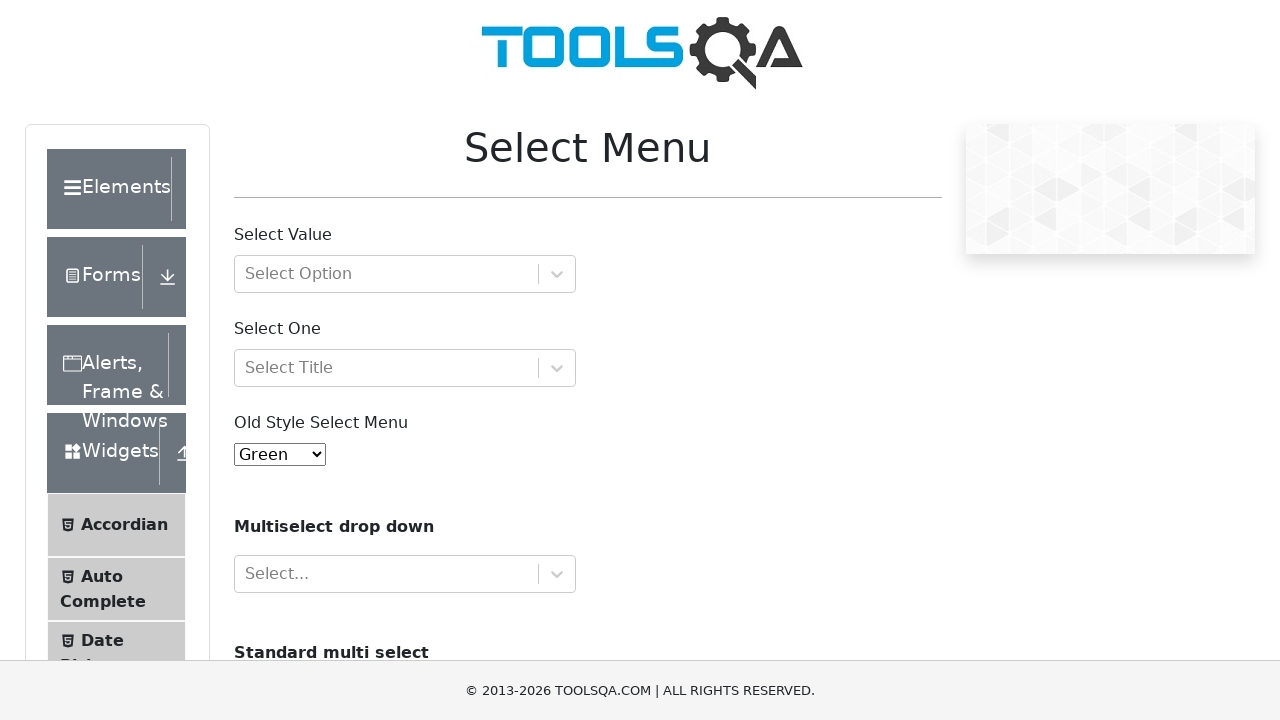

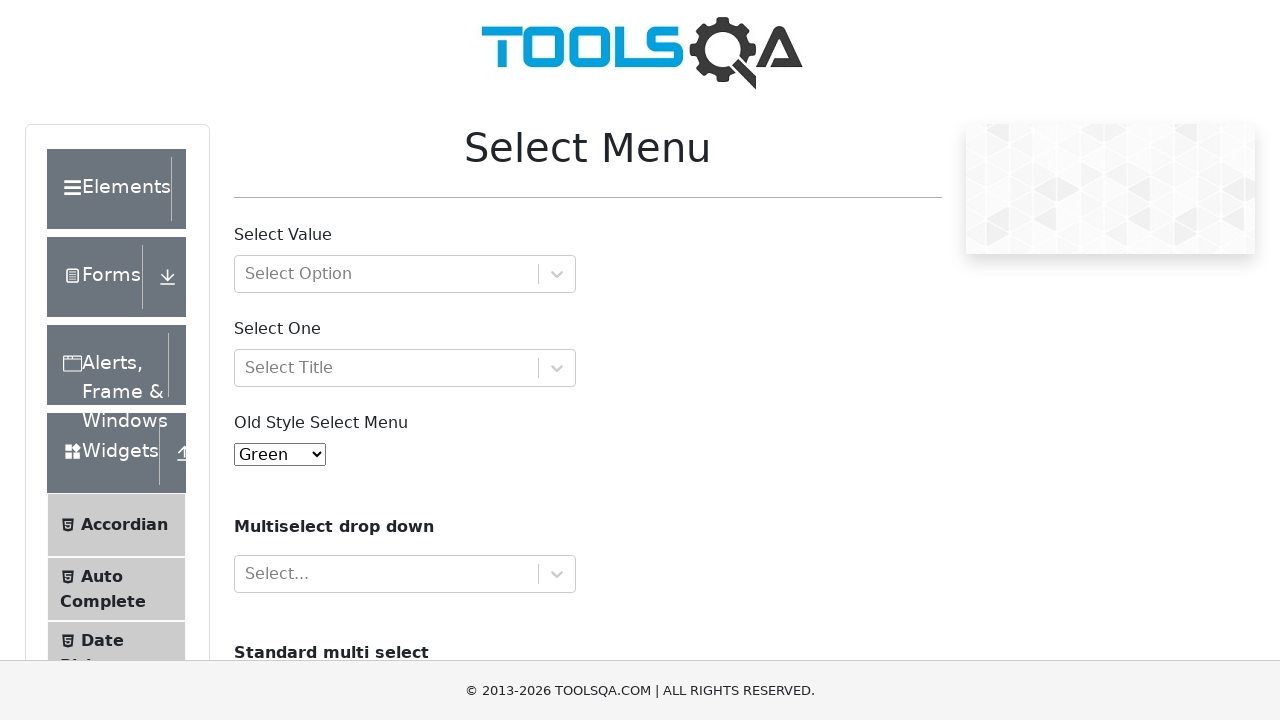